Tests an explicit wait scenario where the script waits for a price to change to $100, then clicks a book button, calculates a mathematical answer based on a displayed value, and submits the form.

Starting URL: http://suninjuly.github.io/explicit_wait2.html

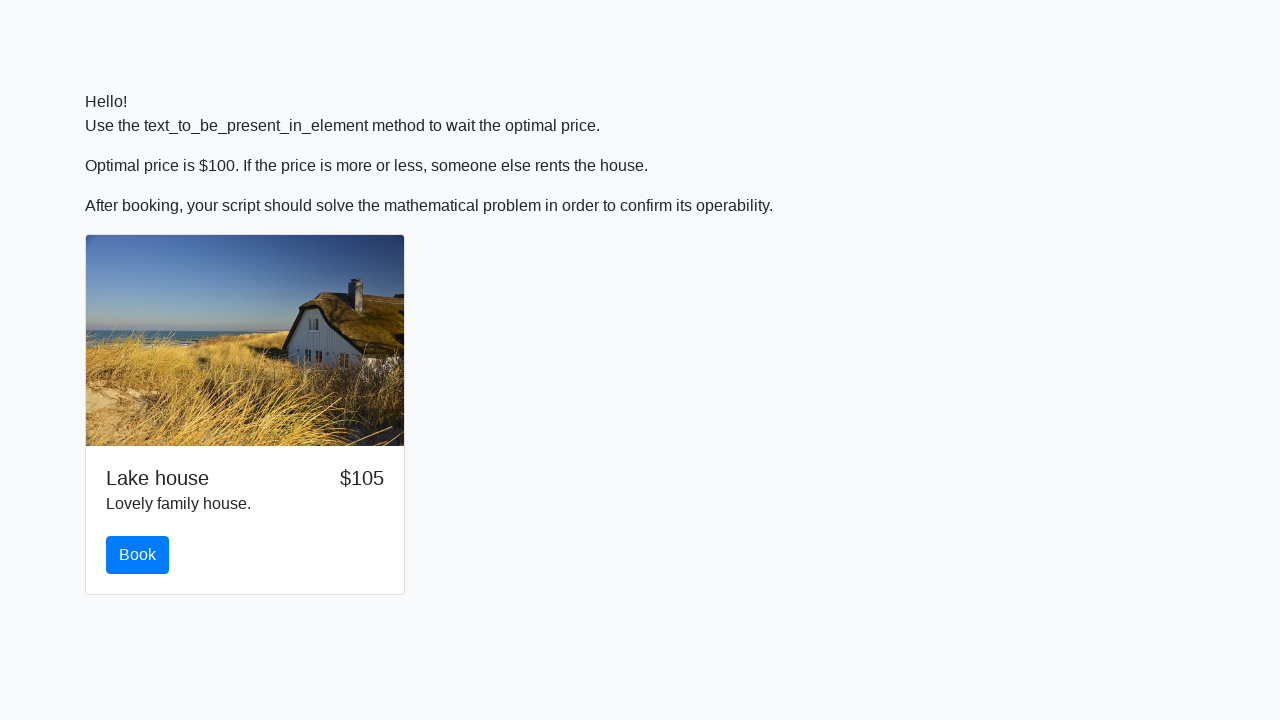

Waited for price to change to $100
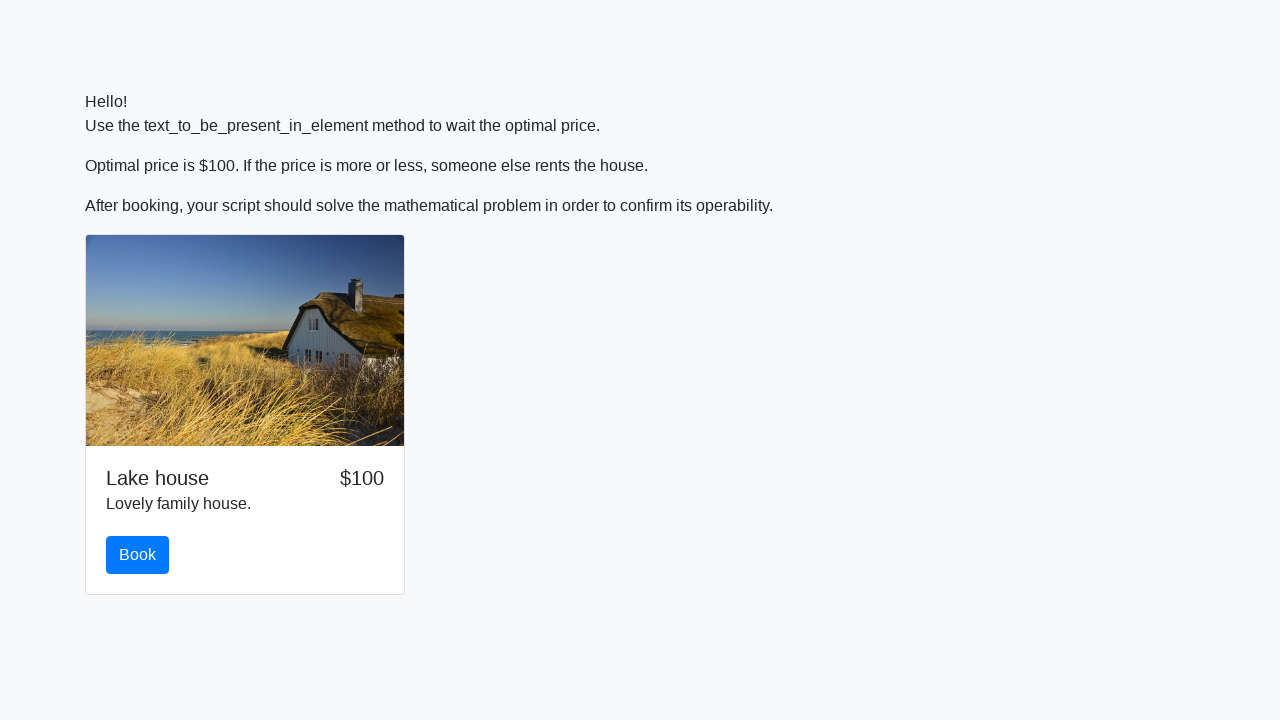

Clicked the book button at (138, 555) on #book
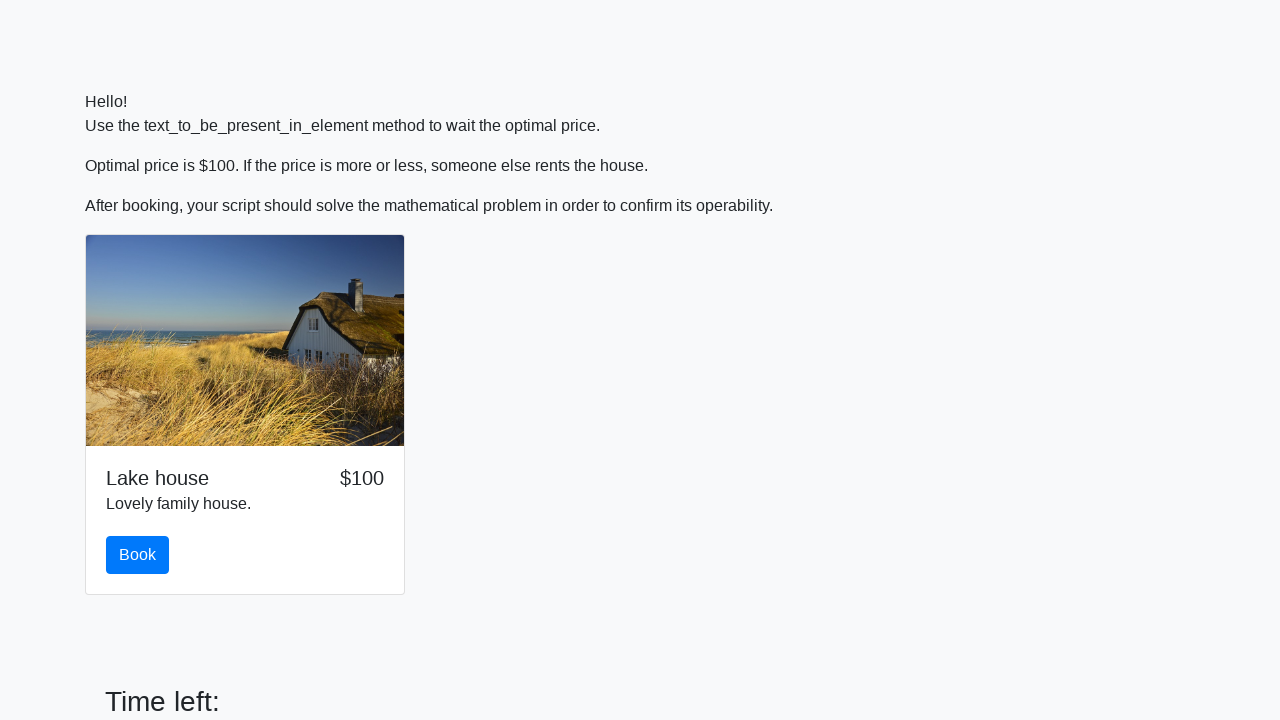

Retrieved input value: 988
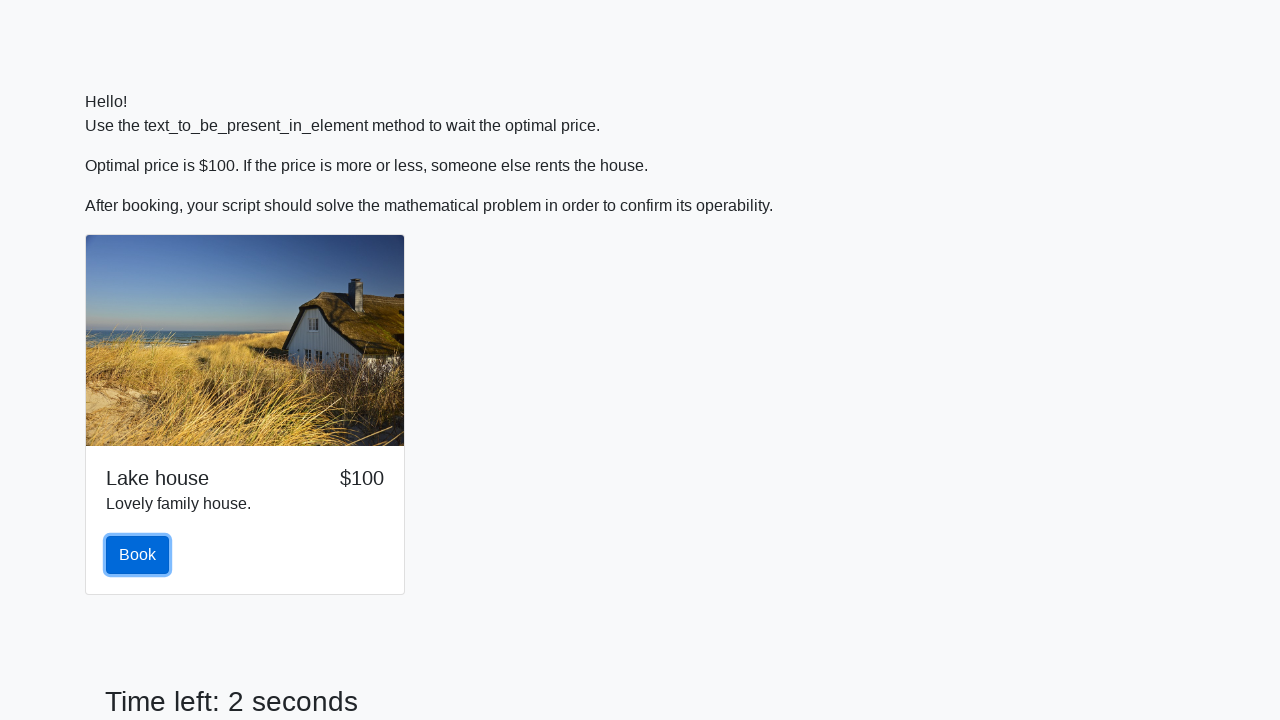

Calculated mathematical answer: 2.4844294916266754
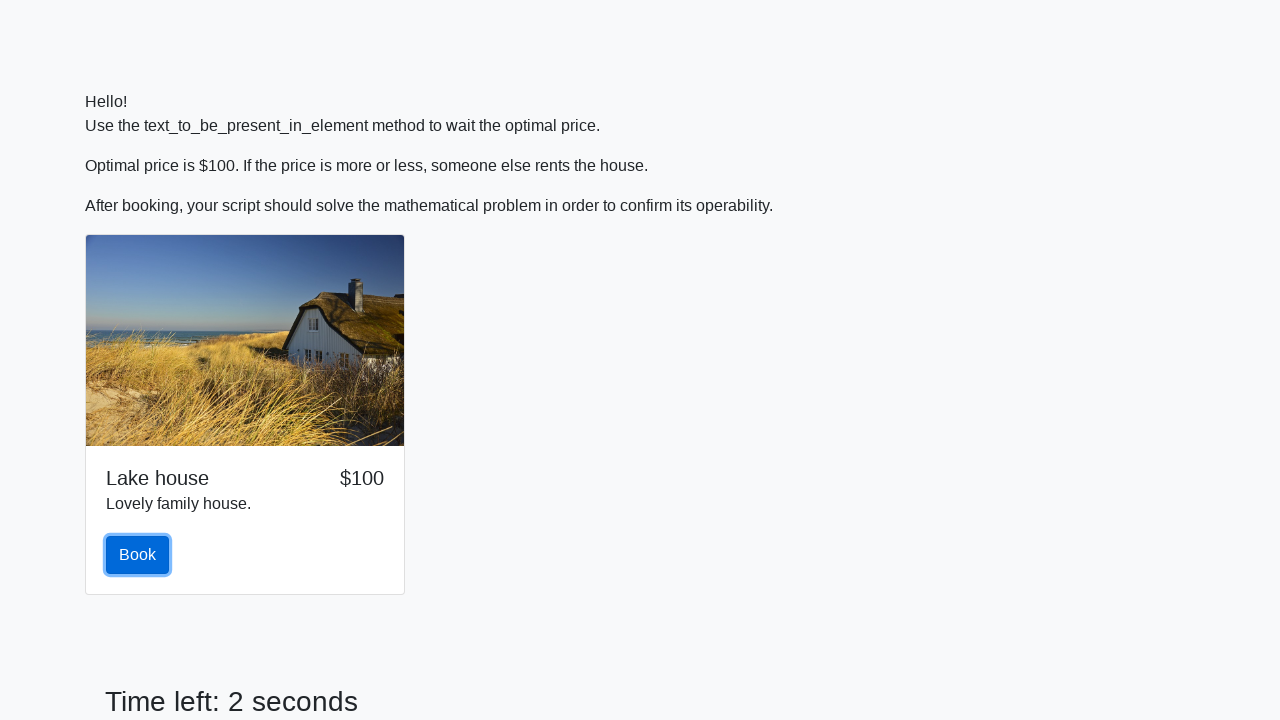

Filled answer field with calculated value: 2.4844294916266754 on #answer
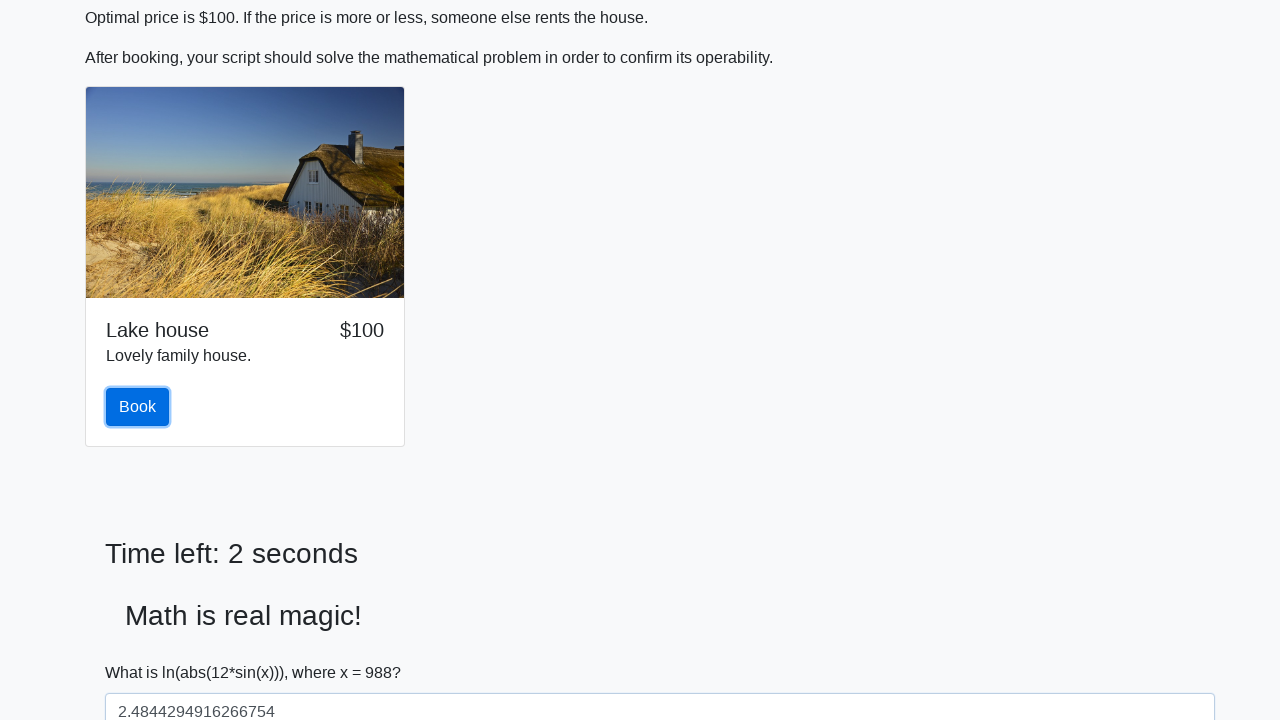

Clicked the submit button at (143, 651) on button[type='submit']
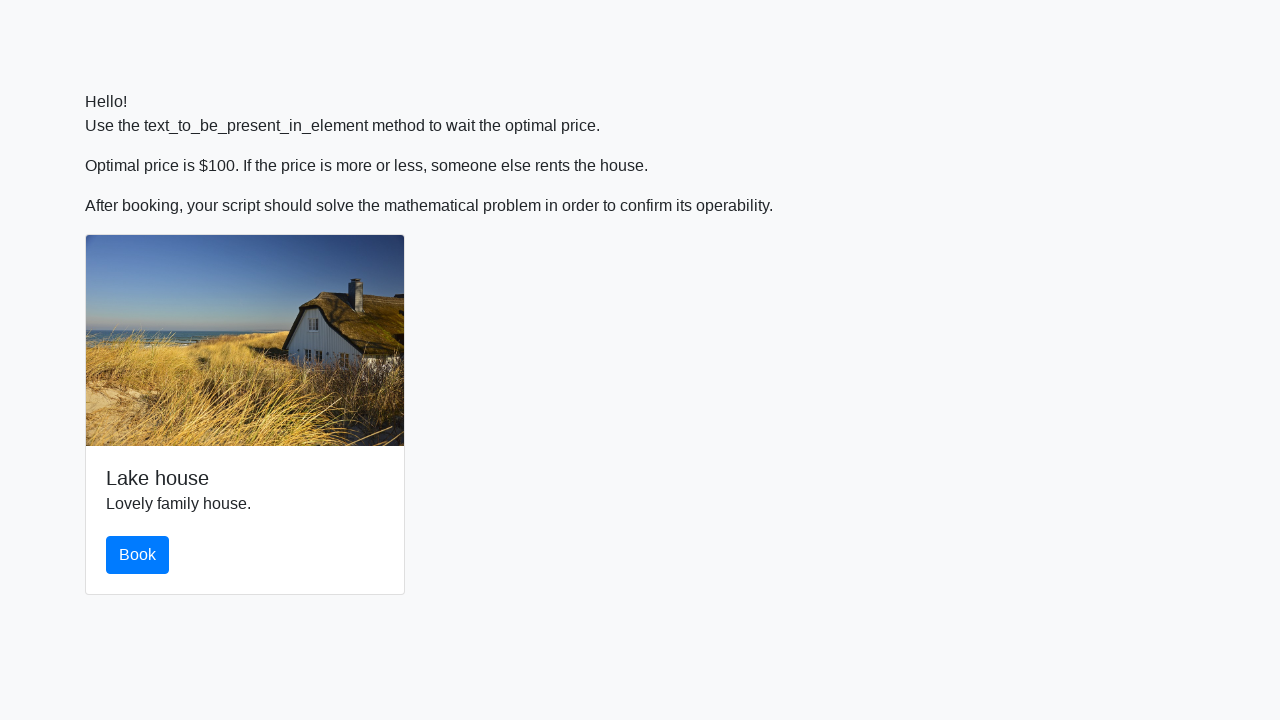

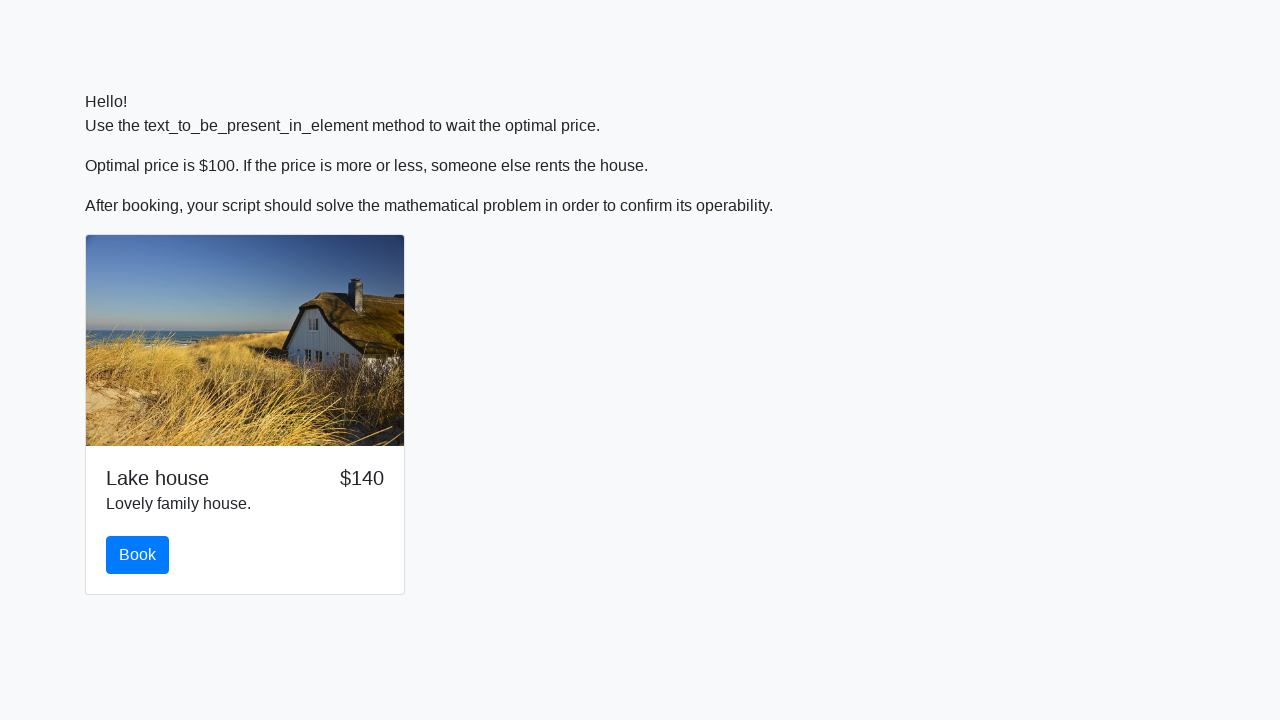